Tests a wait scenario by waiting for a button to become clickable, then clicking it and verifying the success message using explicit wait

Starting URL: http://suninjuly.github.io/wait2.html

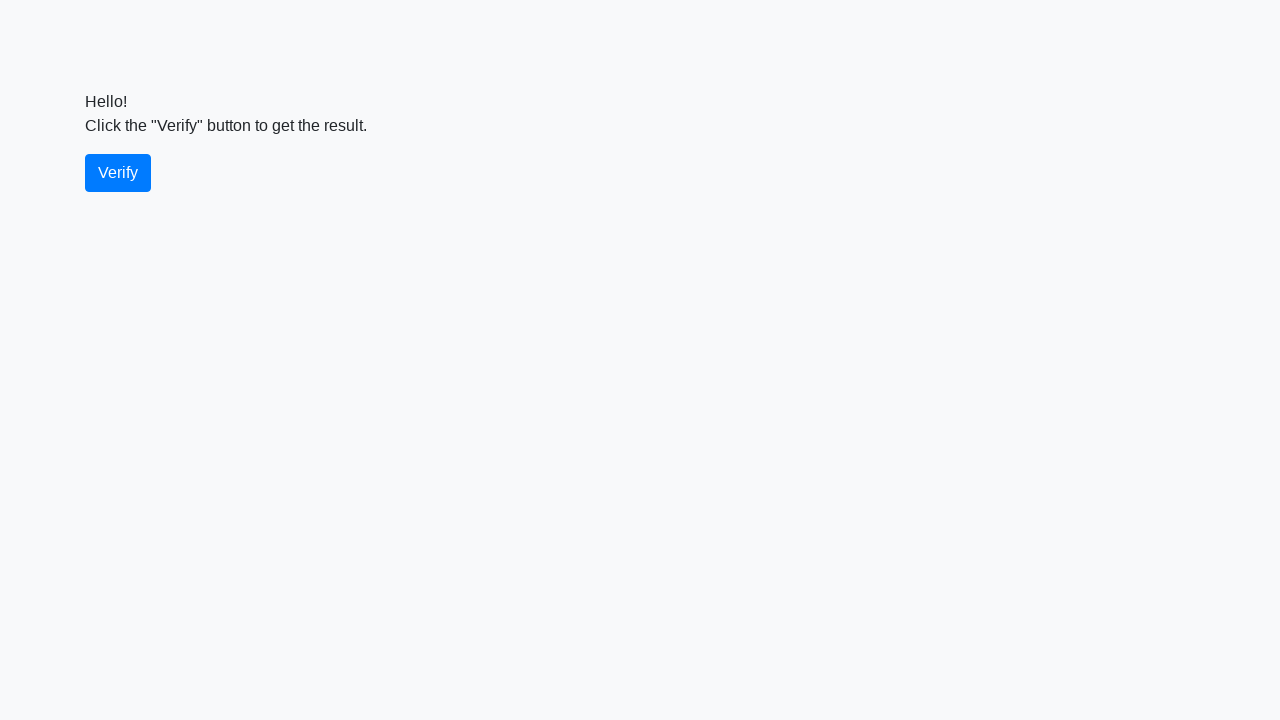

Waited for verify button to become visible
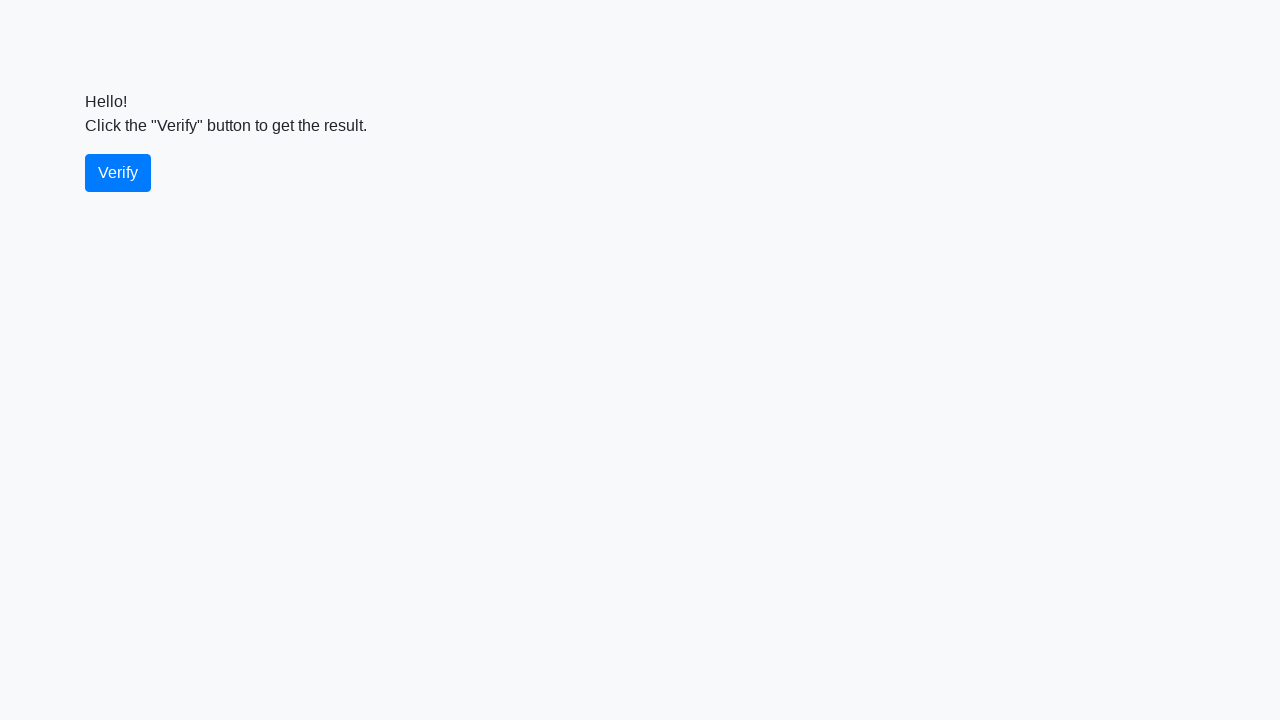

Clicked the verify button at (118, 173) on #verify
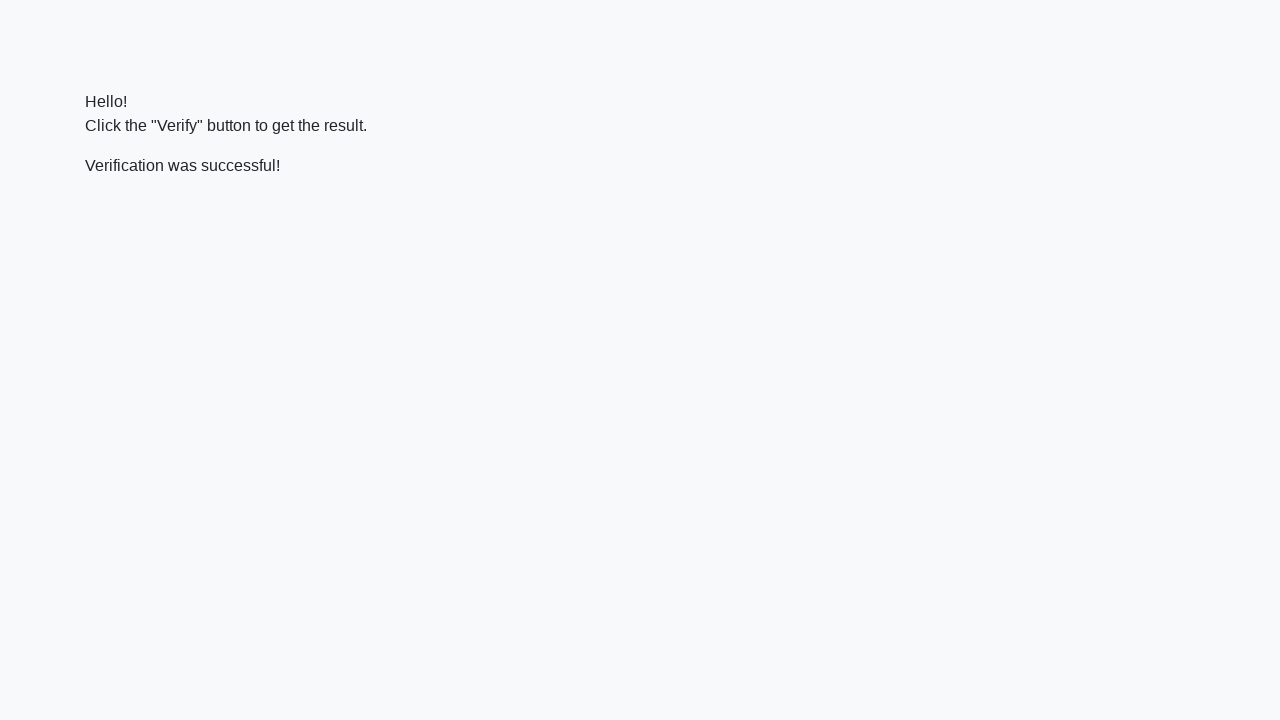

Waited for success message to appear
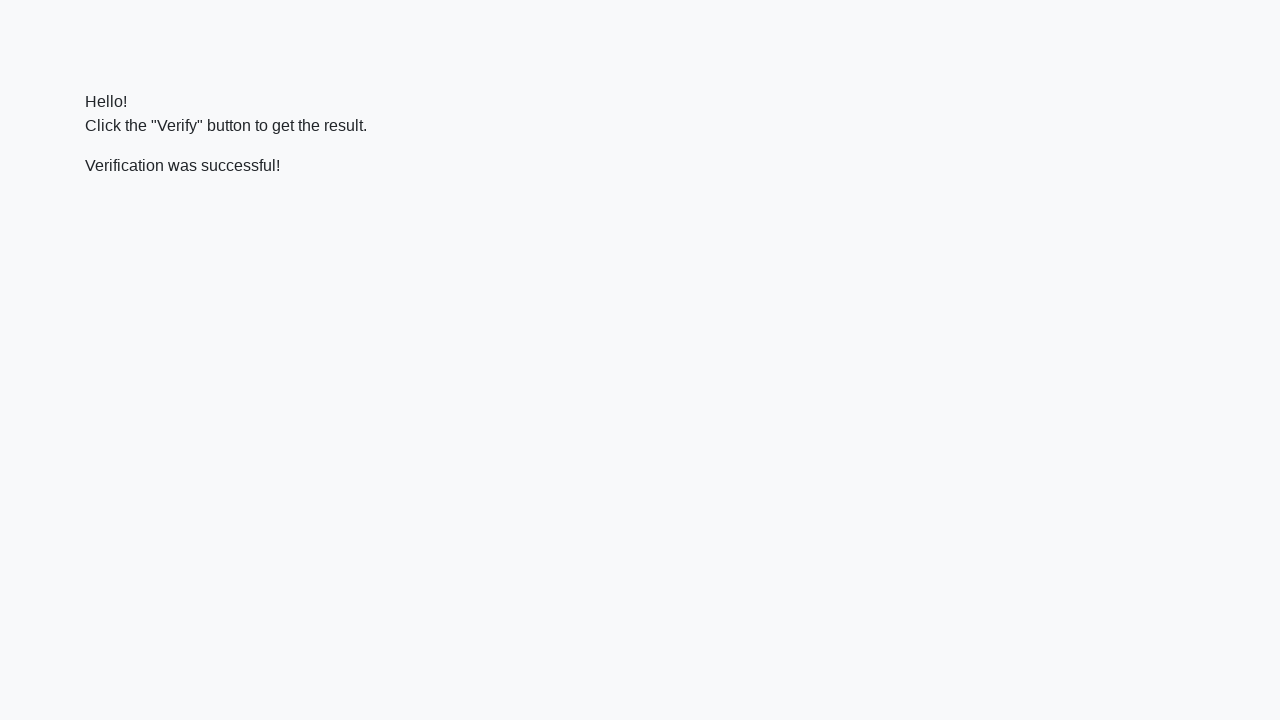

Verified that success message contains 'successful'
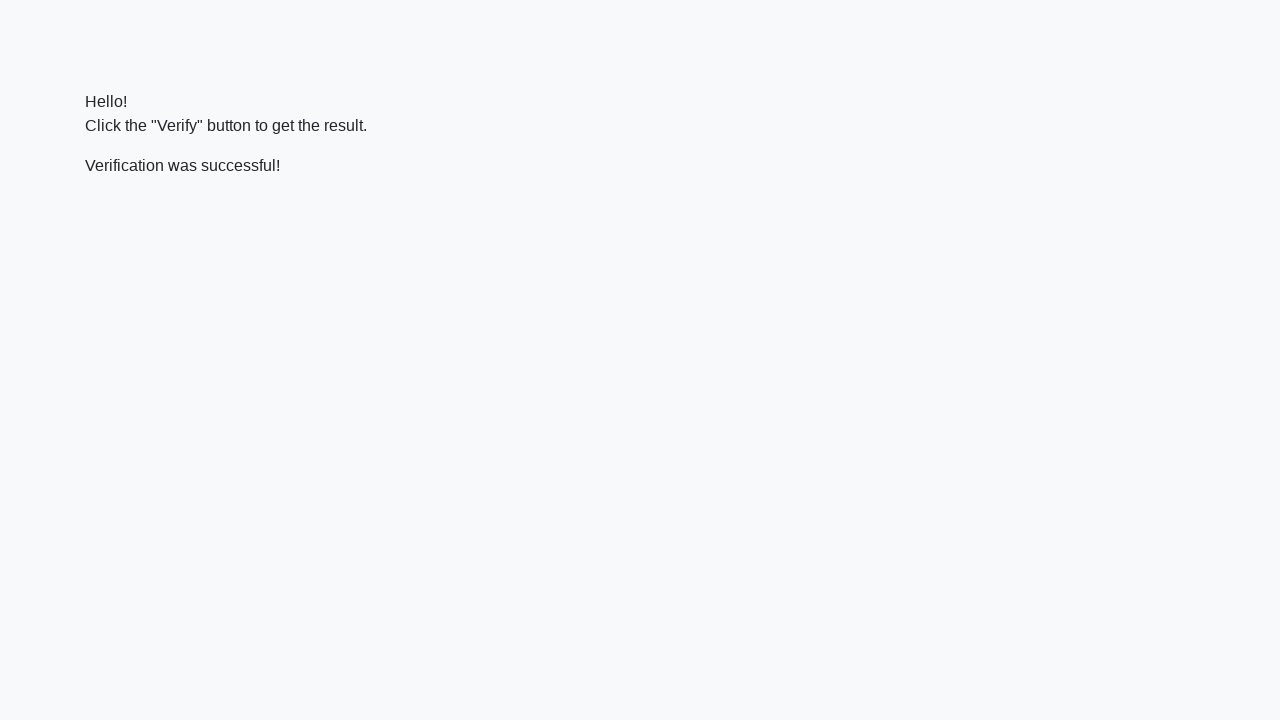

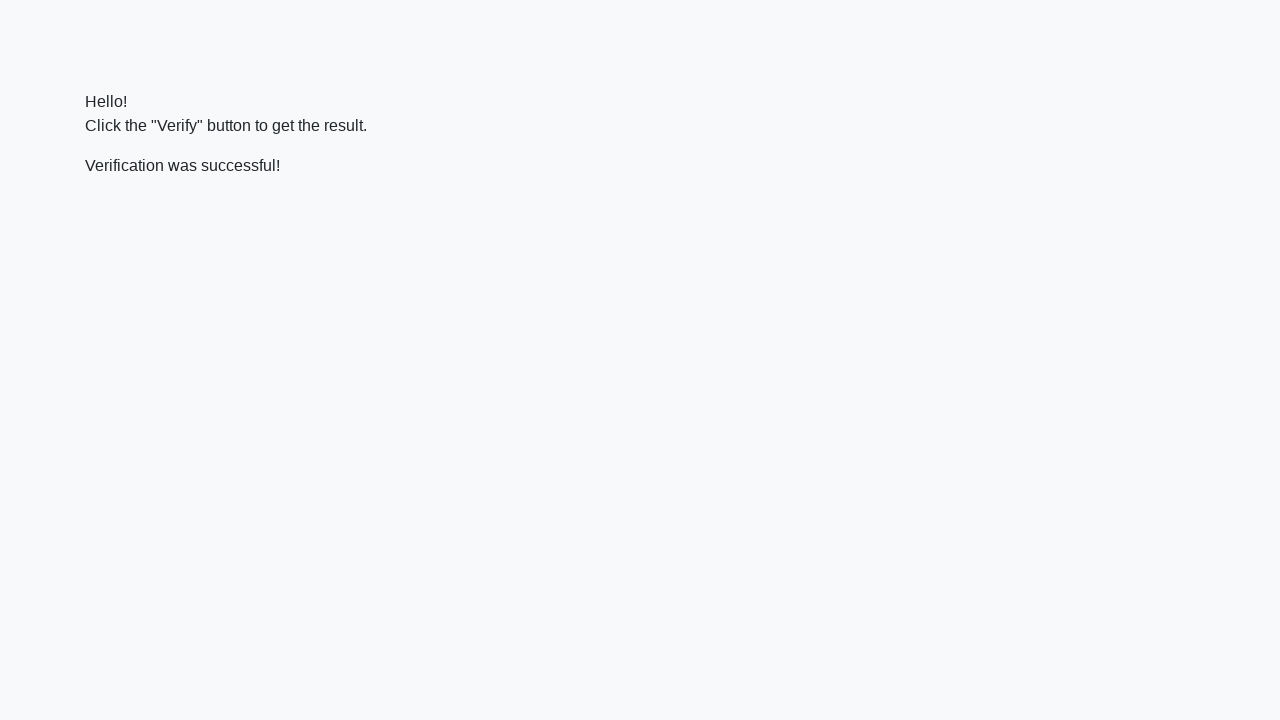